Navigates to Applitools demo page and clicks the login button to access the app page

Starting URL: https://demo.applitools.com

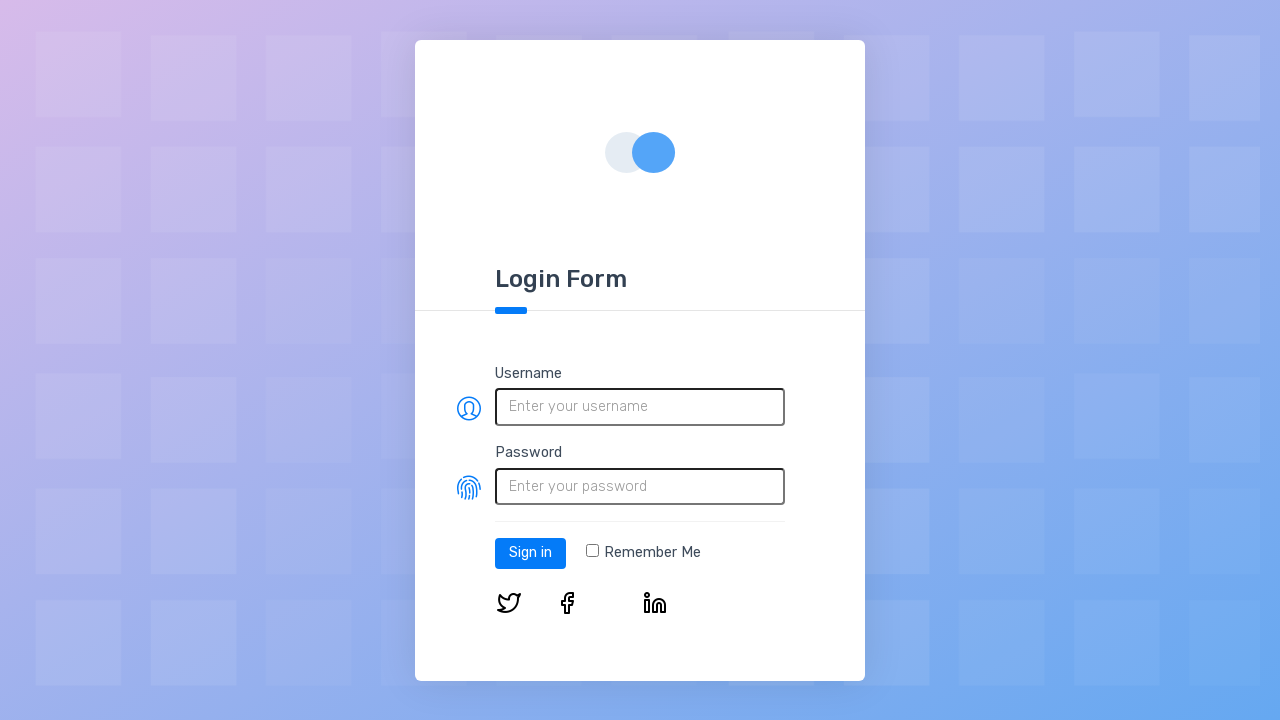

Clicked login button to access the app page at (530, 553) on #log-in
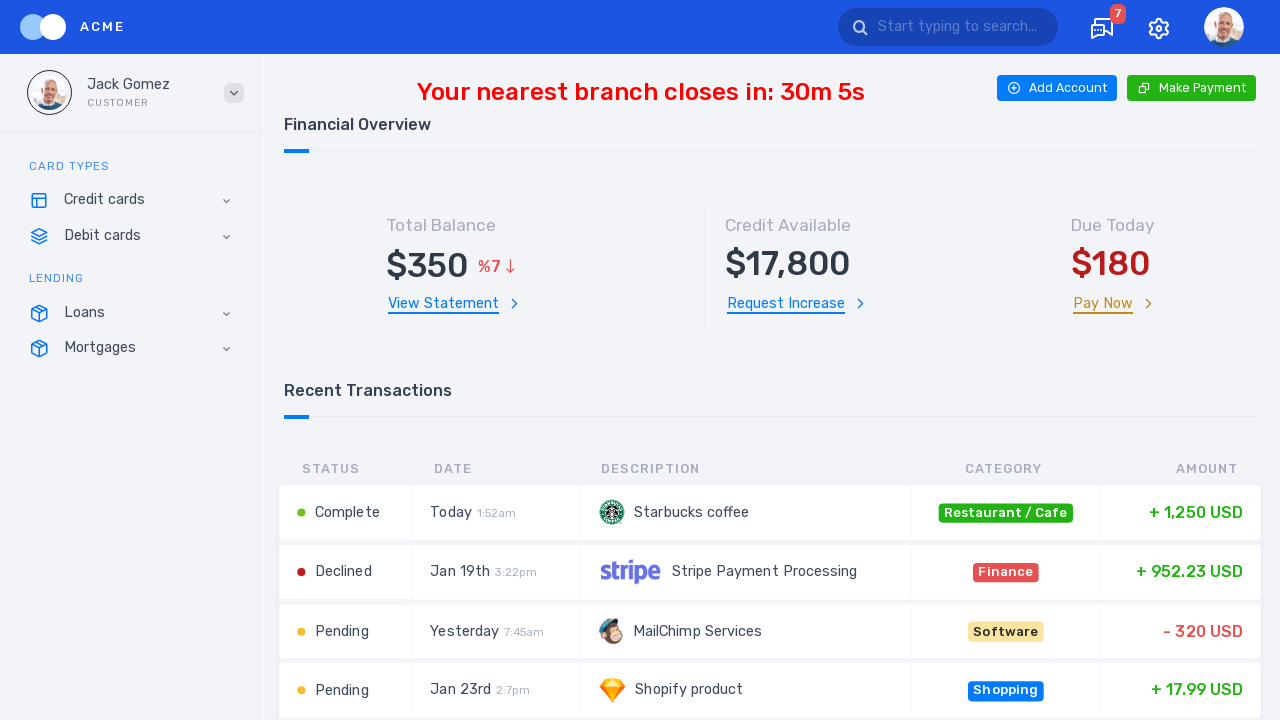

App page loaded after login (network idle)
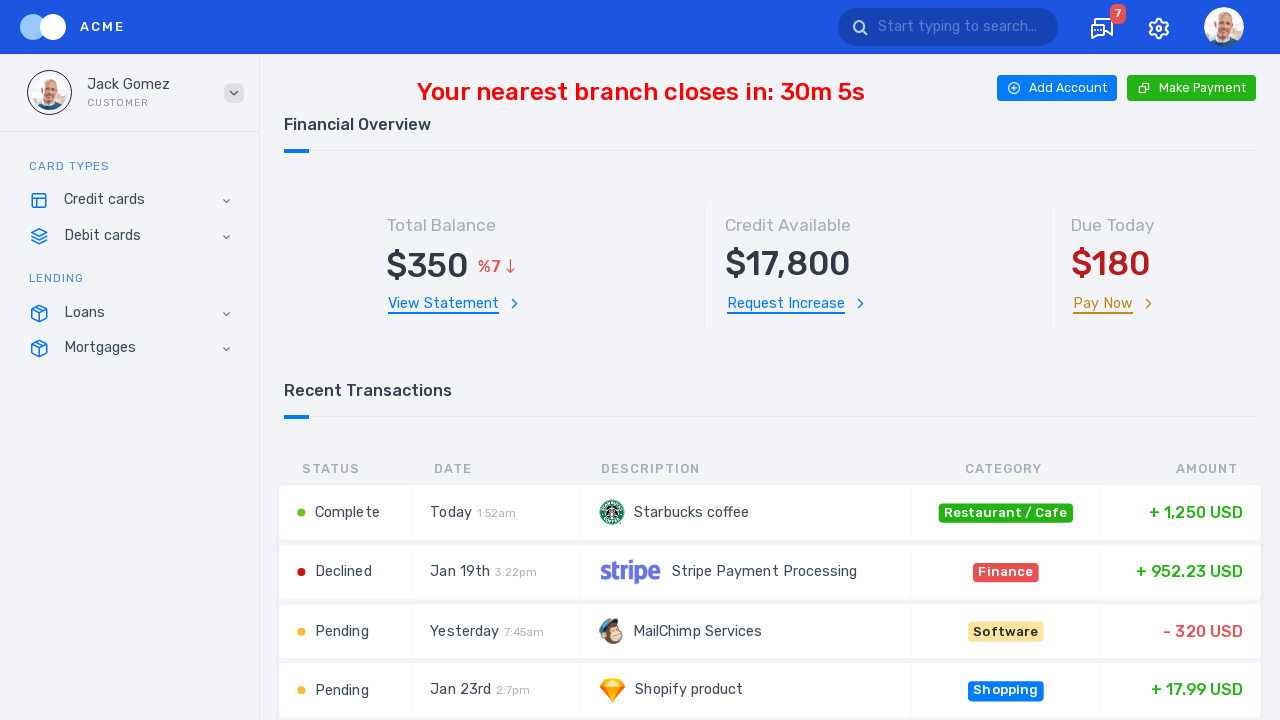

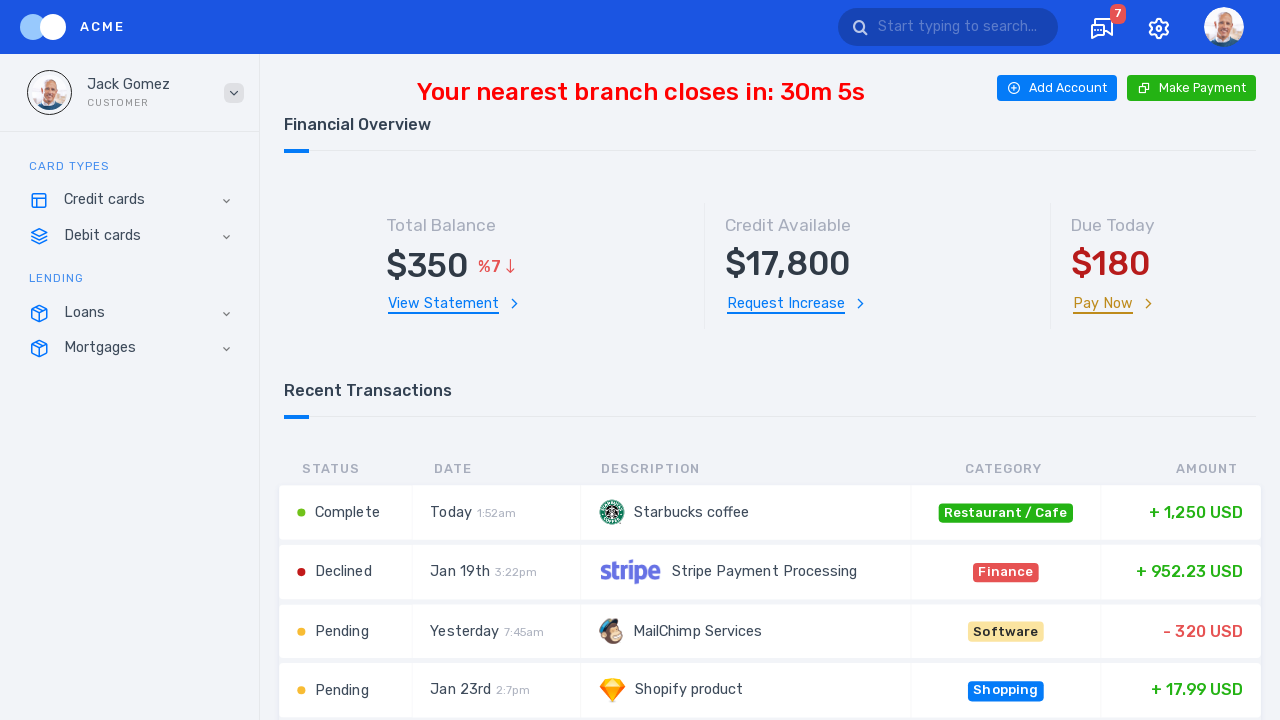